Navigates to a COVID-19 information app and captures an accessibility snapshot of the page

Starting URL: https://gocovid19.netlify.app

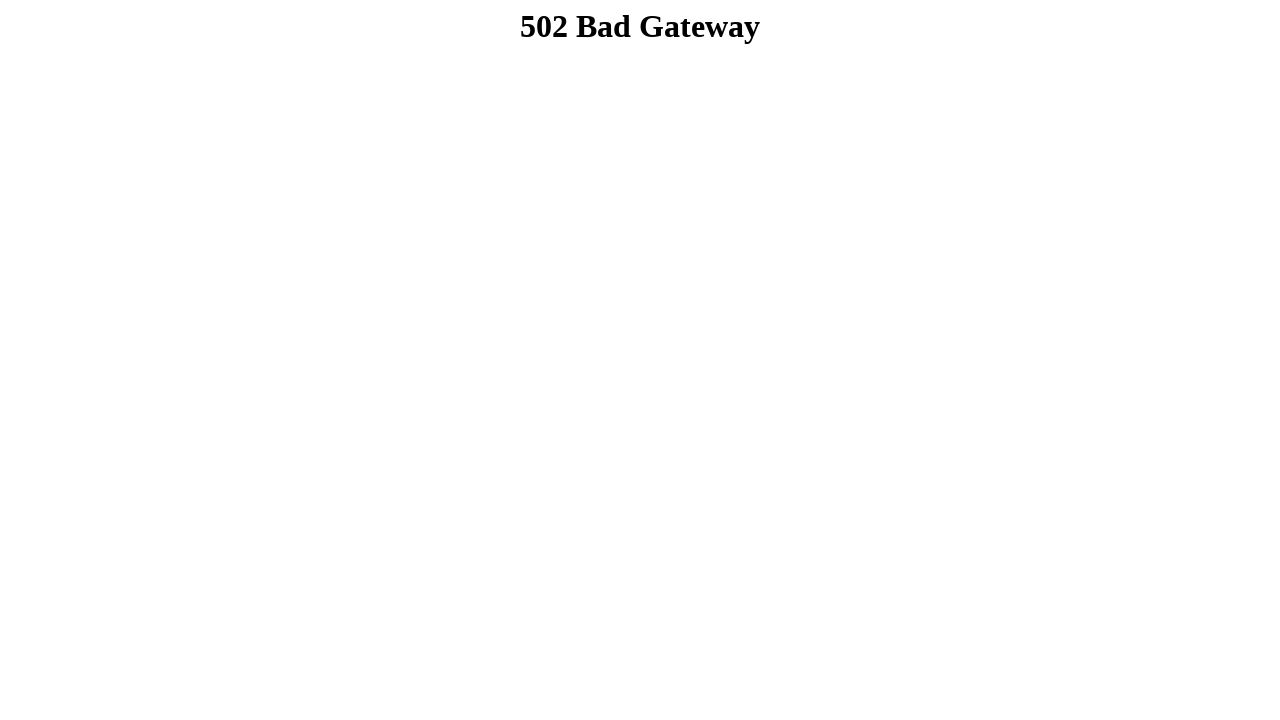

Navigated to COVID-19 information app at https://gocovid19.netlify.app
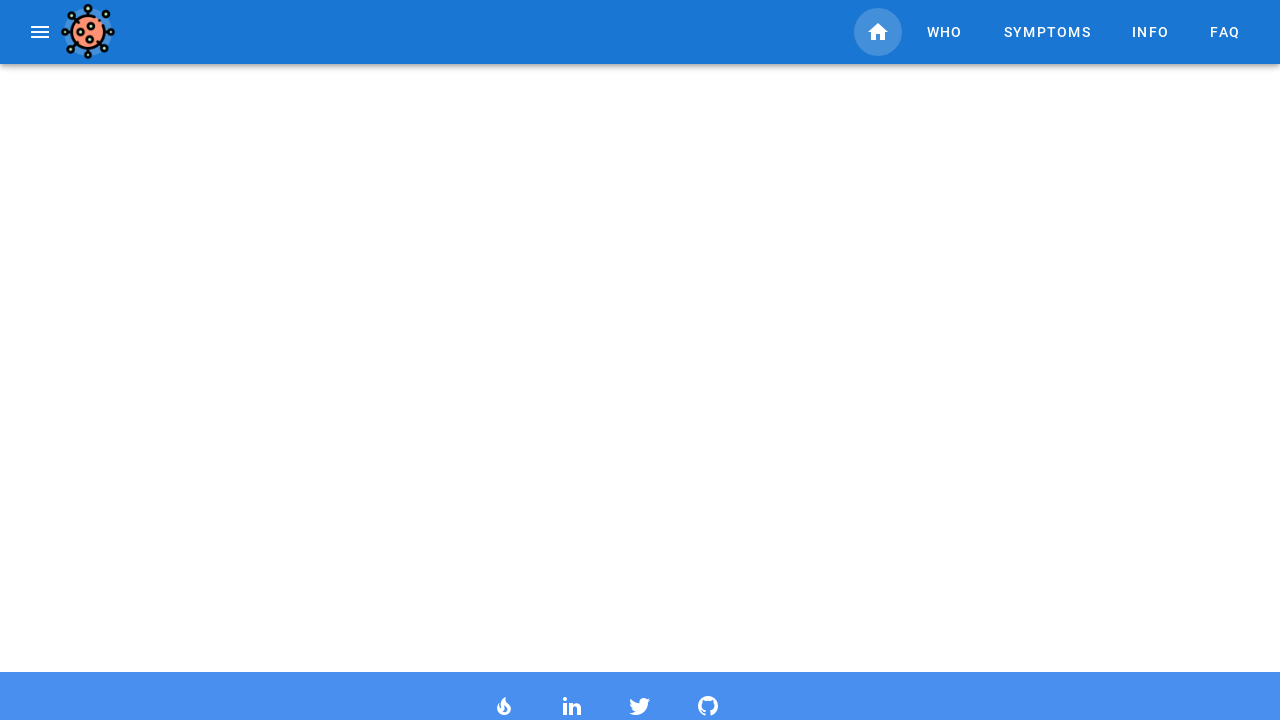

Page loaded and DOM content ready
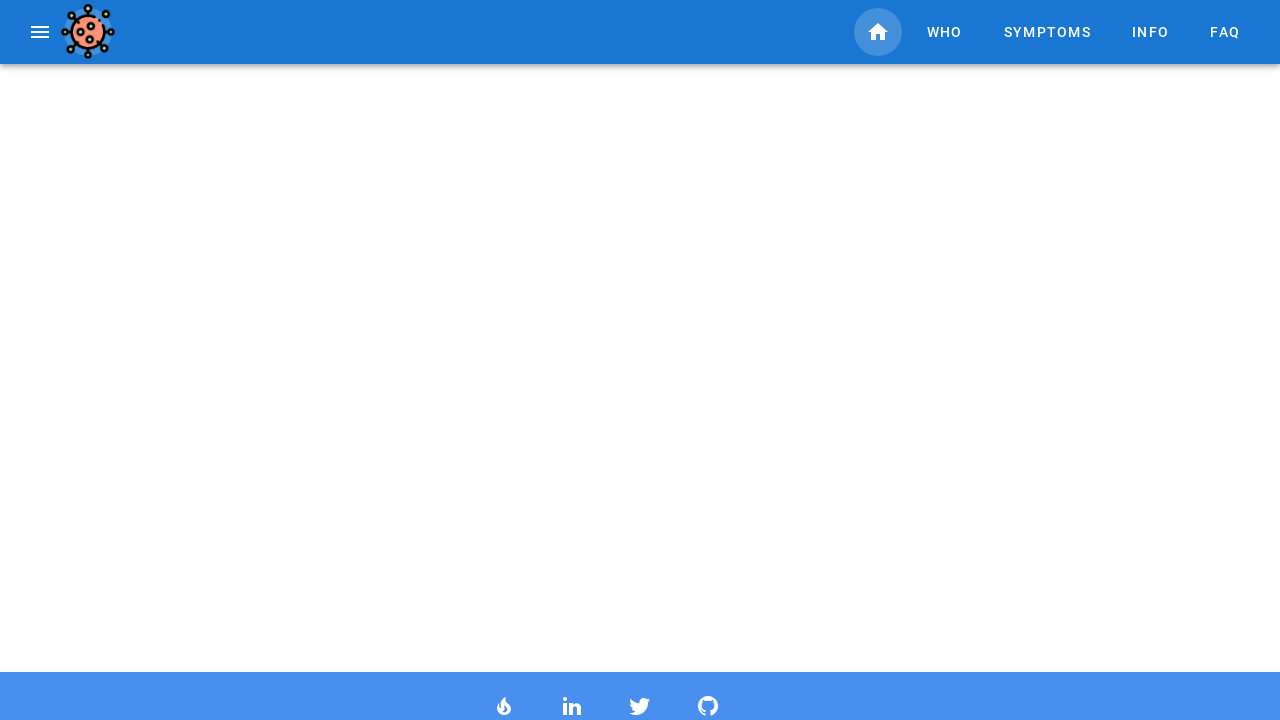

Captured accessibility snapshot of the page
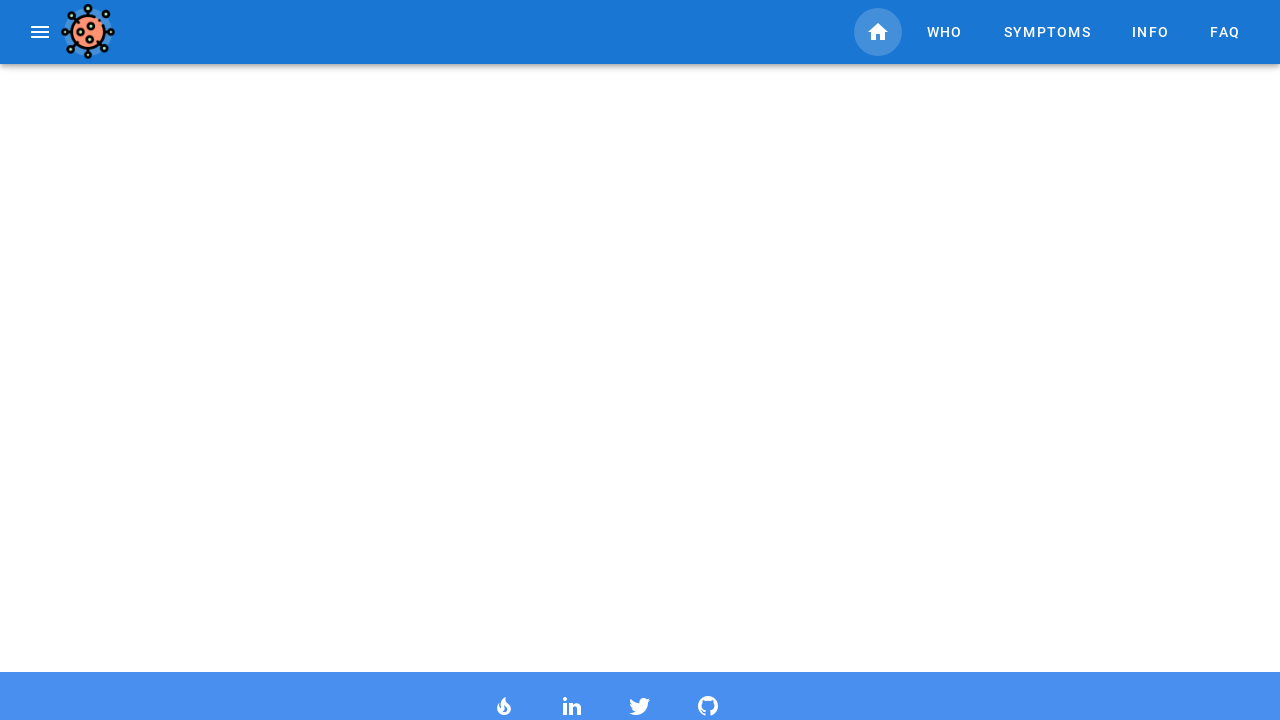

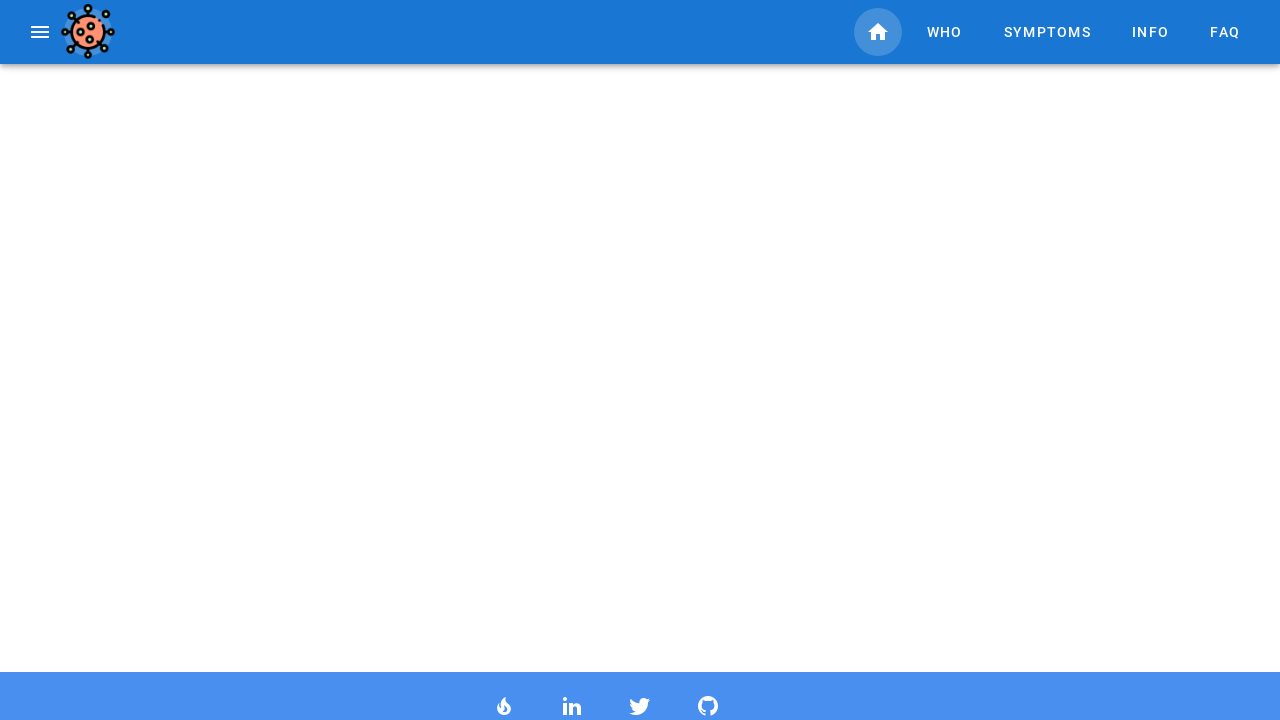